Solves a math problem on the page by calculating a mathematical expression, entering the answer, selecting checkboxes, and submitting the form

Starting URL: http://suninjuly.github.io/math.html

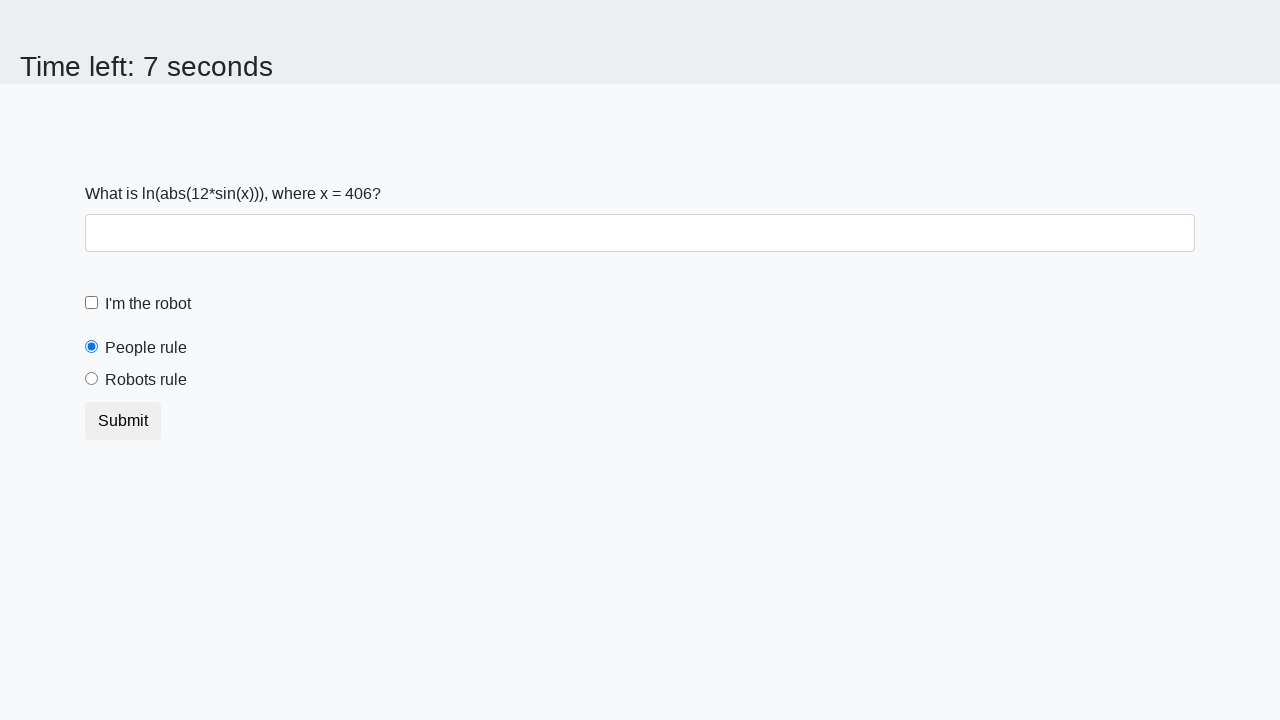

Located the input value element
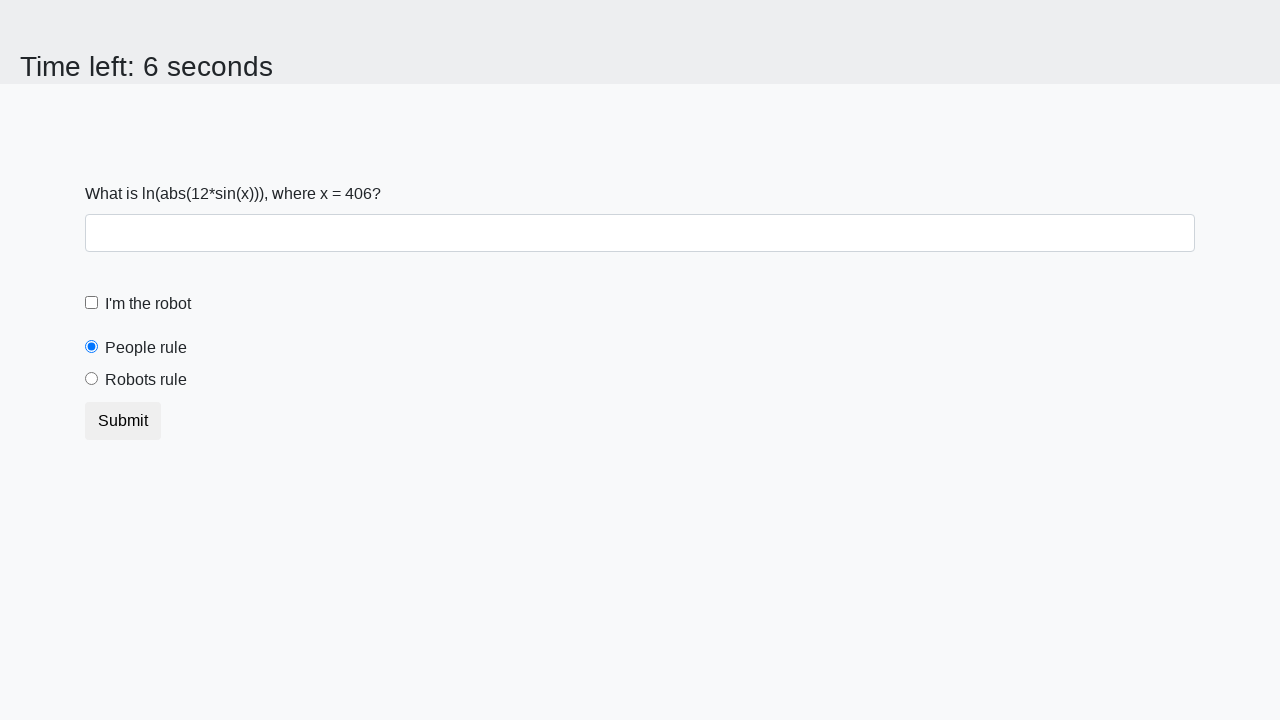

Retrieved the value from input element
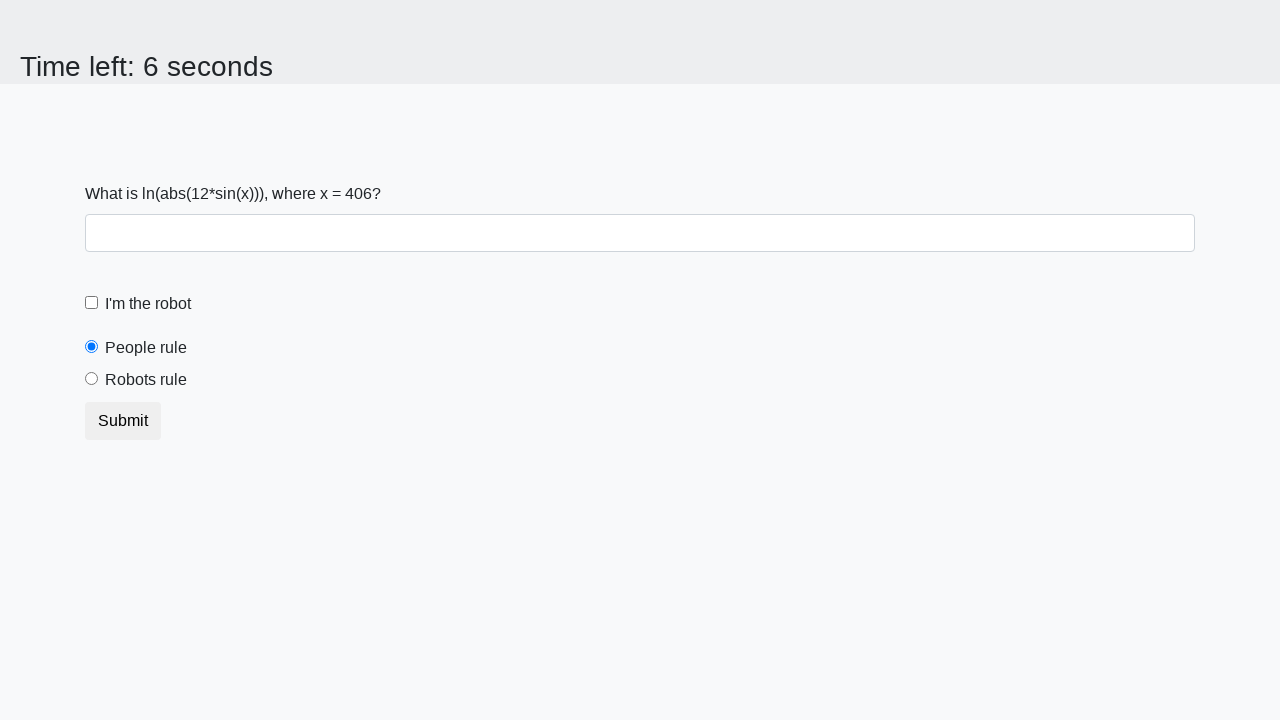

Calculated mathematical expression result
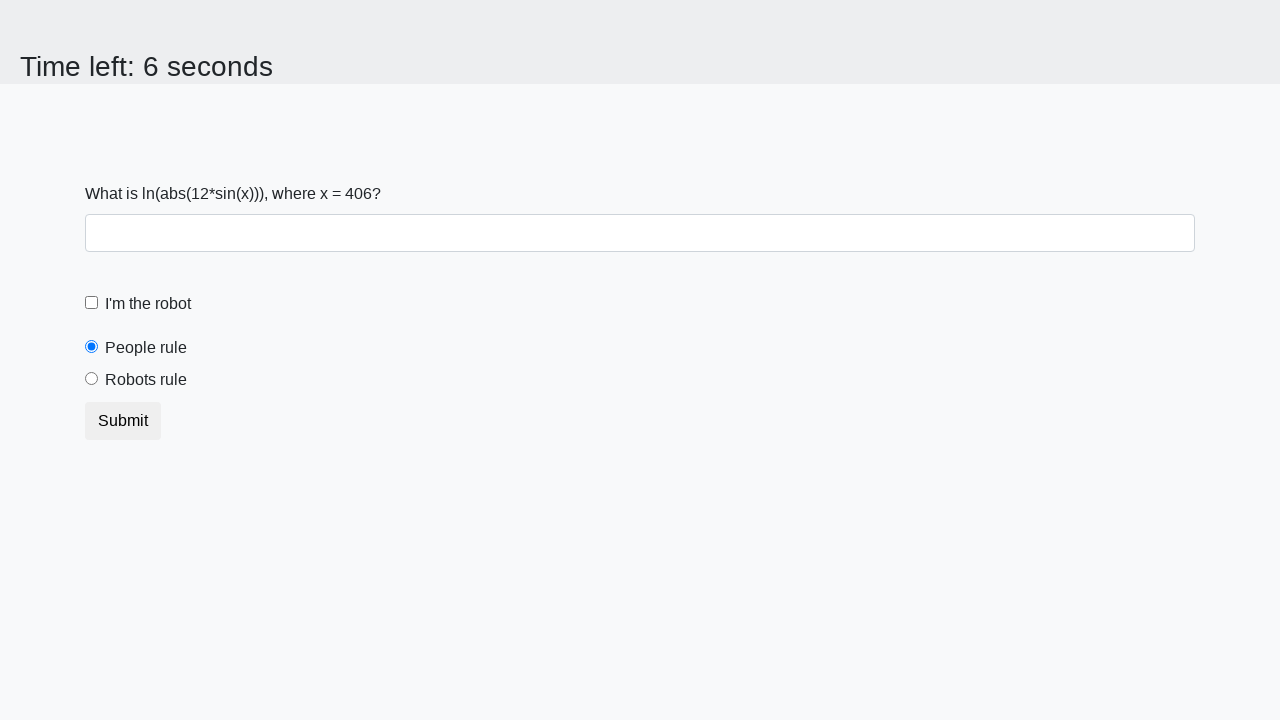

Entered calculated answer into answer field on #answer
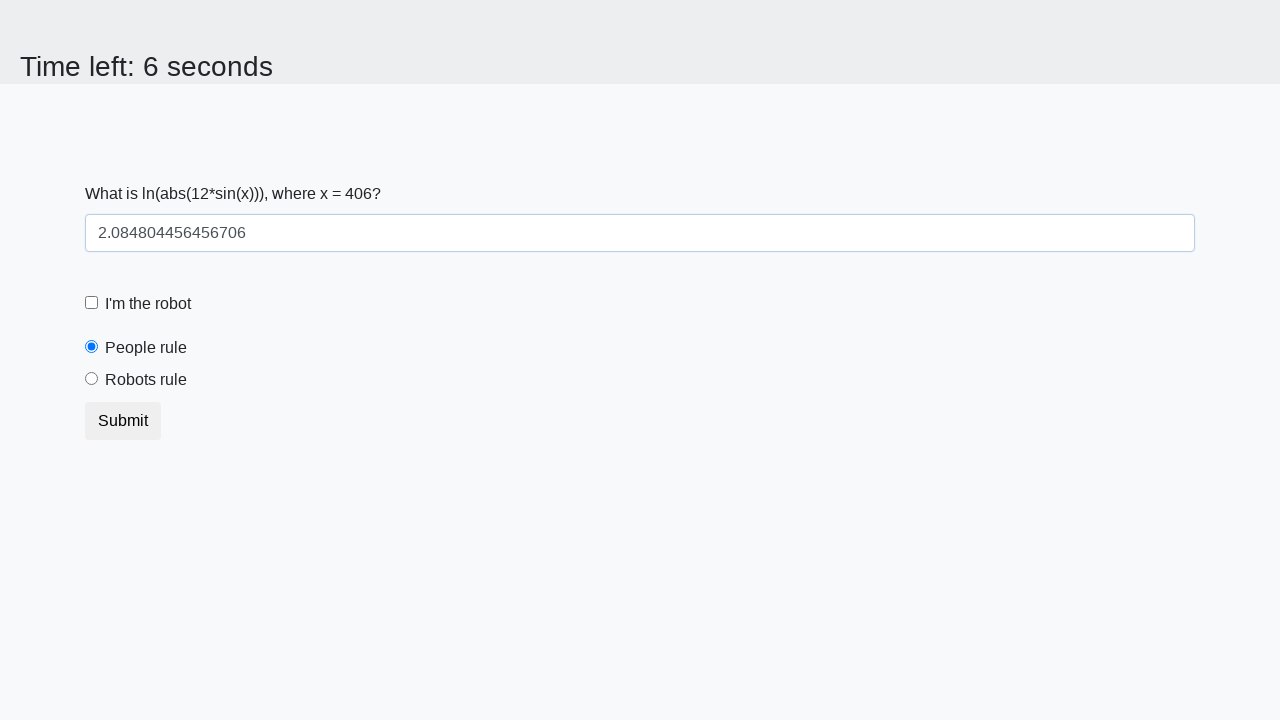

Clicked the robot checkbox at (148, 304) on [for='robotCheckbox']
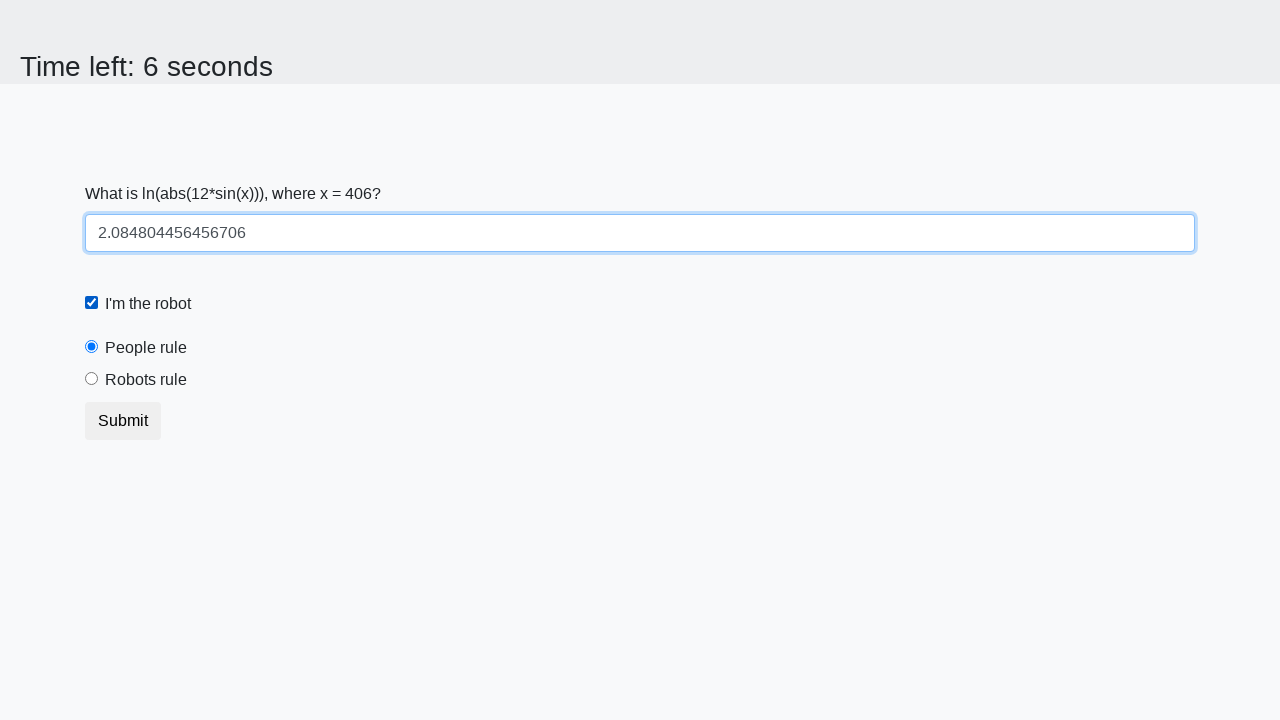

Clicked the robots rule radio button at (146, 380) on [for='robotsRule']
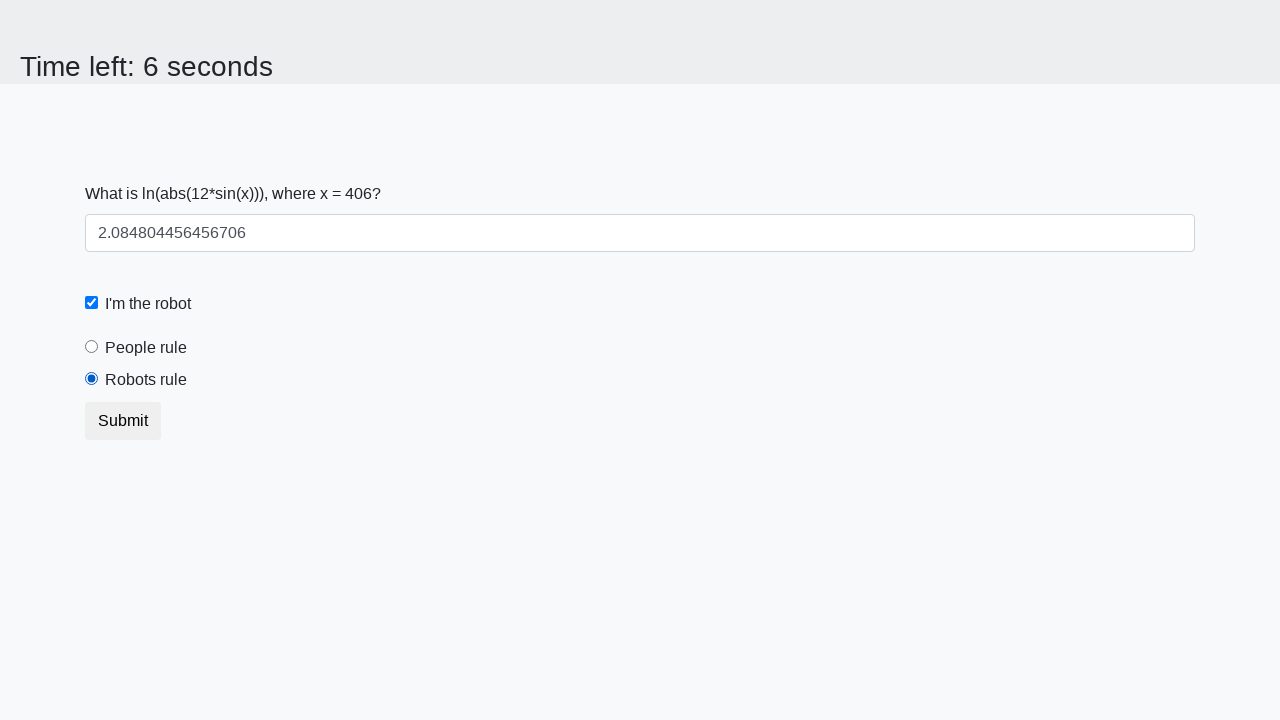

Submitted the form at (123, 421) on button.btn
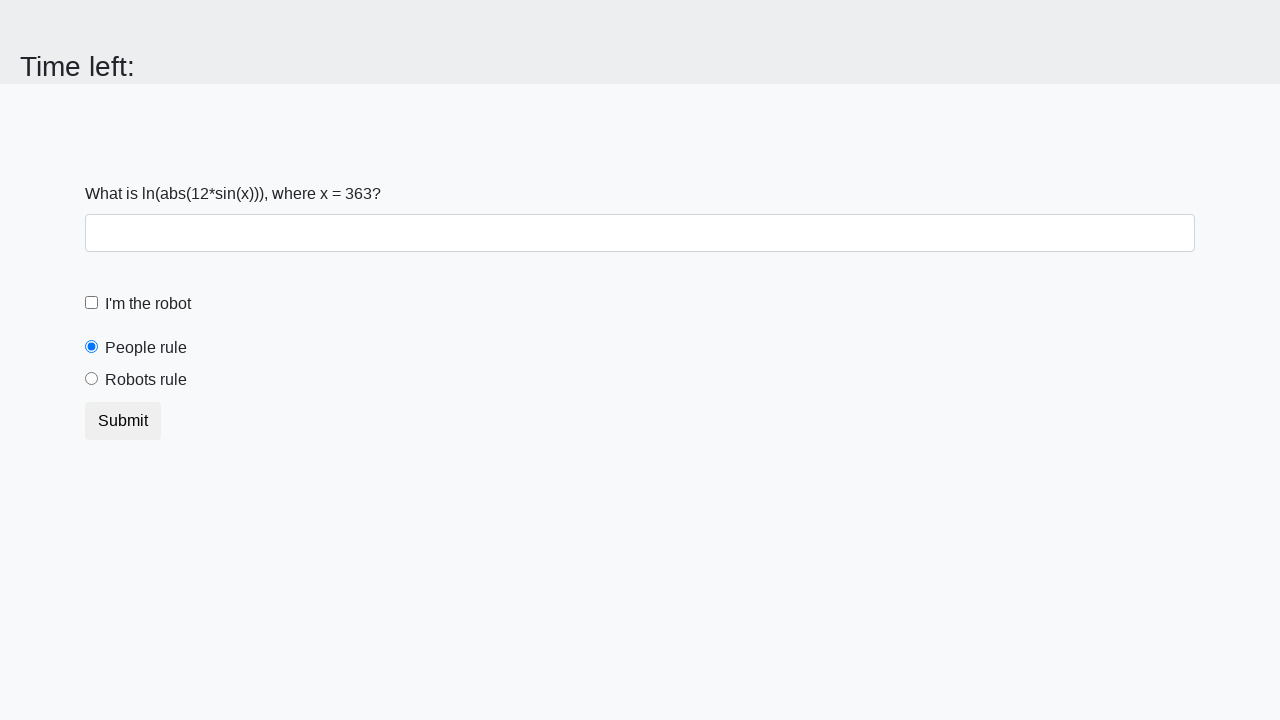

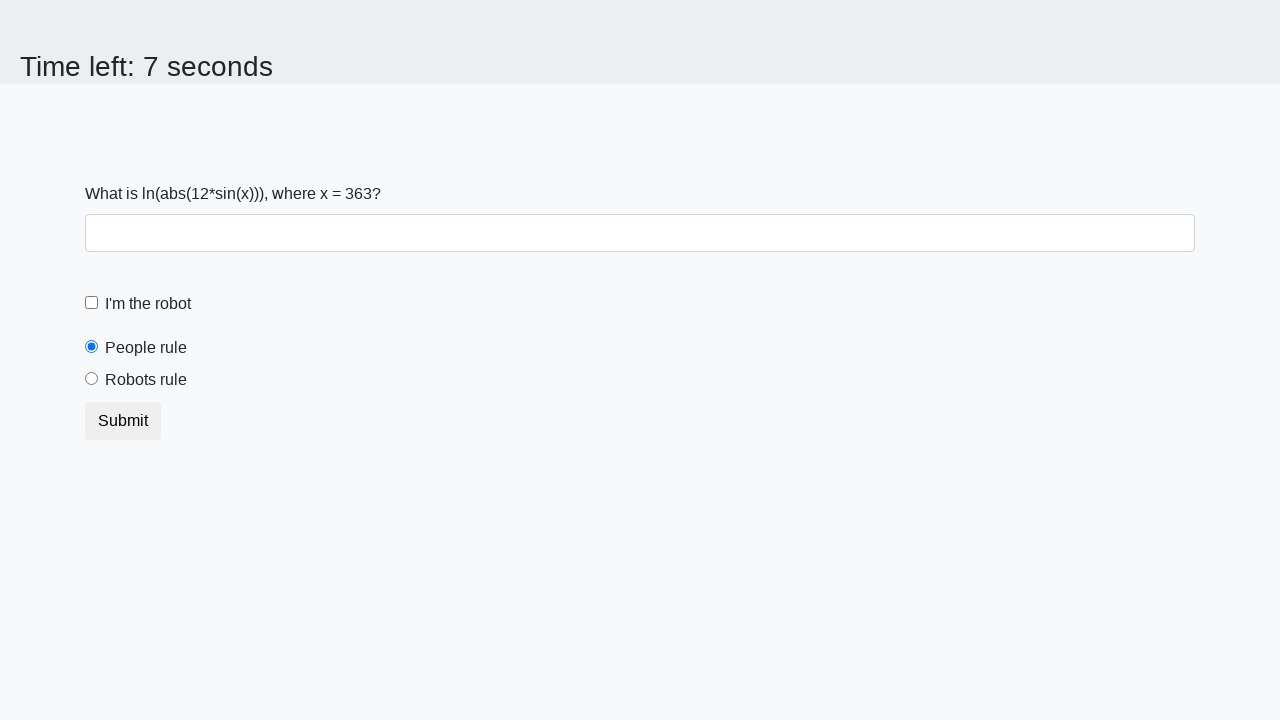